Tests jQuery UI drag and drop functionality by dragging an element into a droppable zone within an iframe, then navigating to the Button page

Starting URL: https://jqueryui.com/droppable/

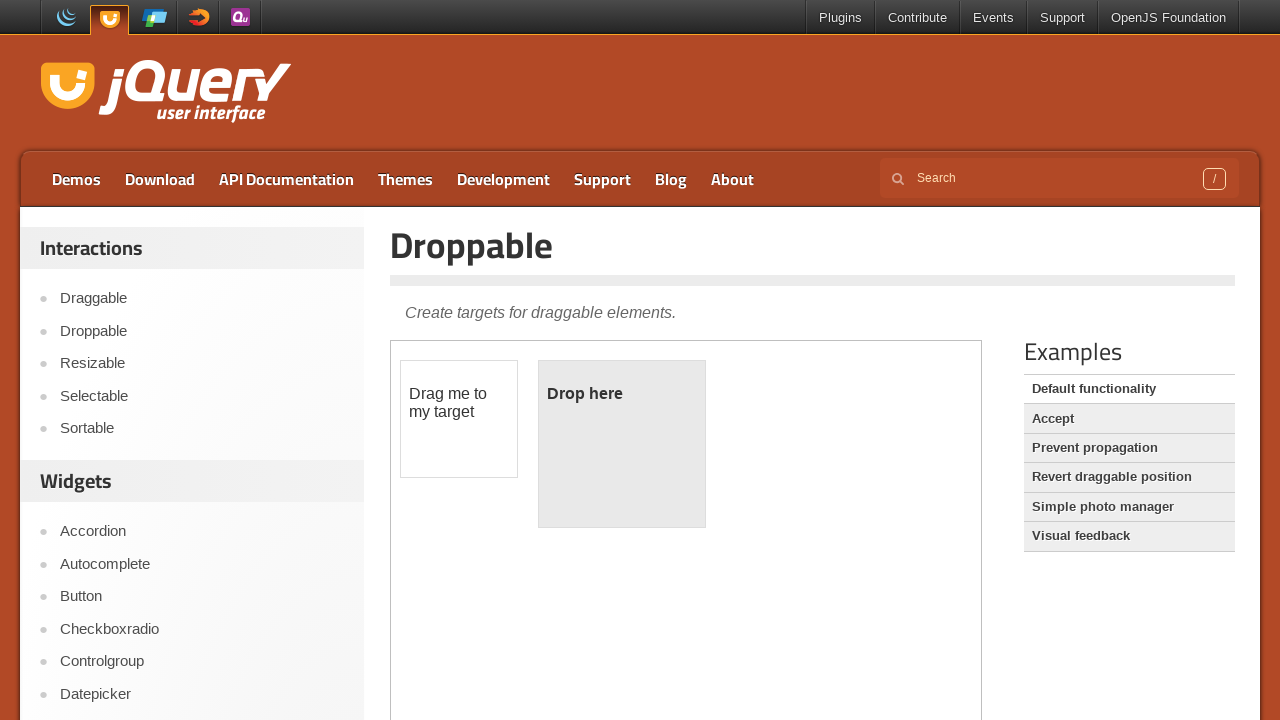

Waited for iframe to load on jQuery UI droppable page
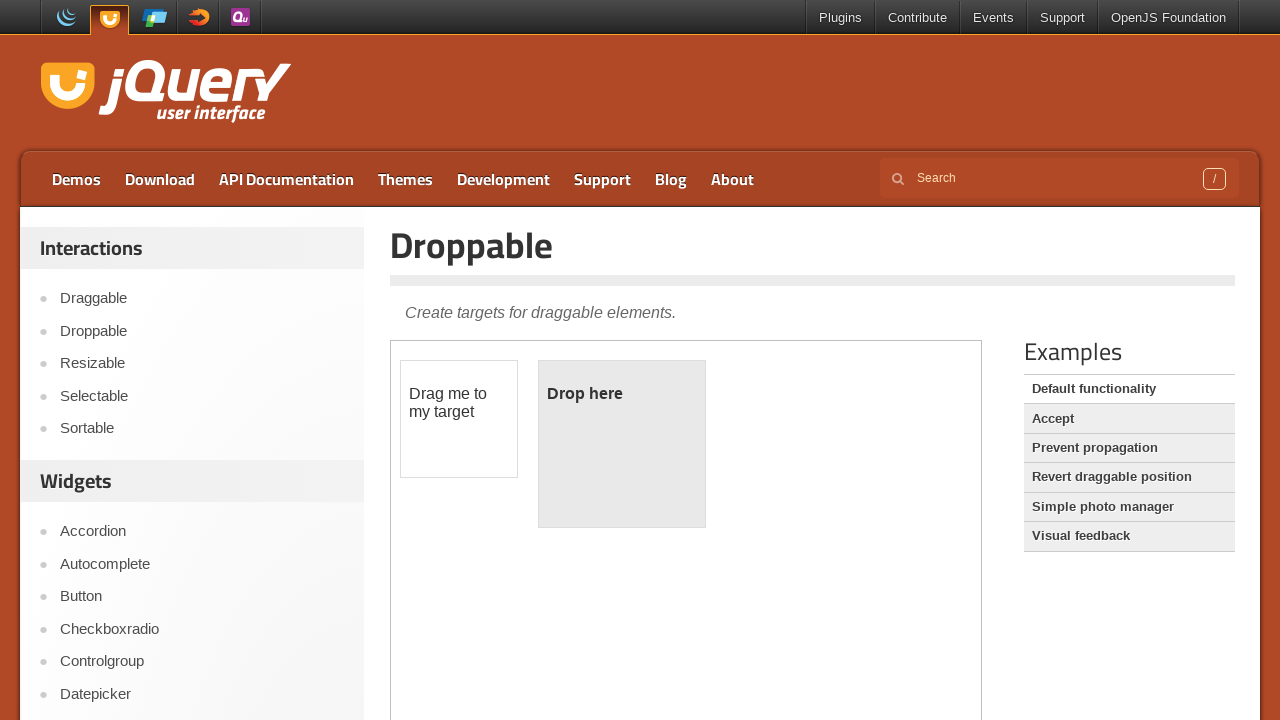

Located and switched to first iframe
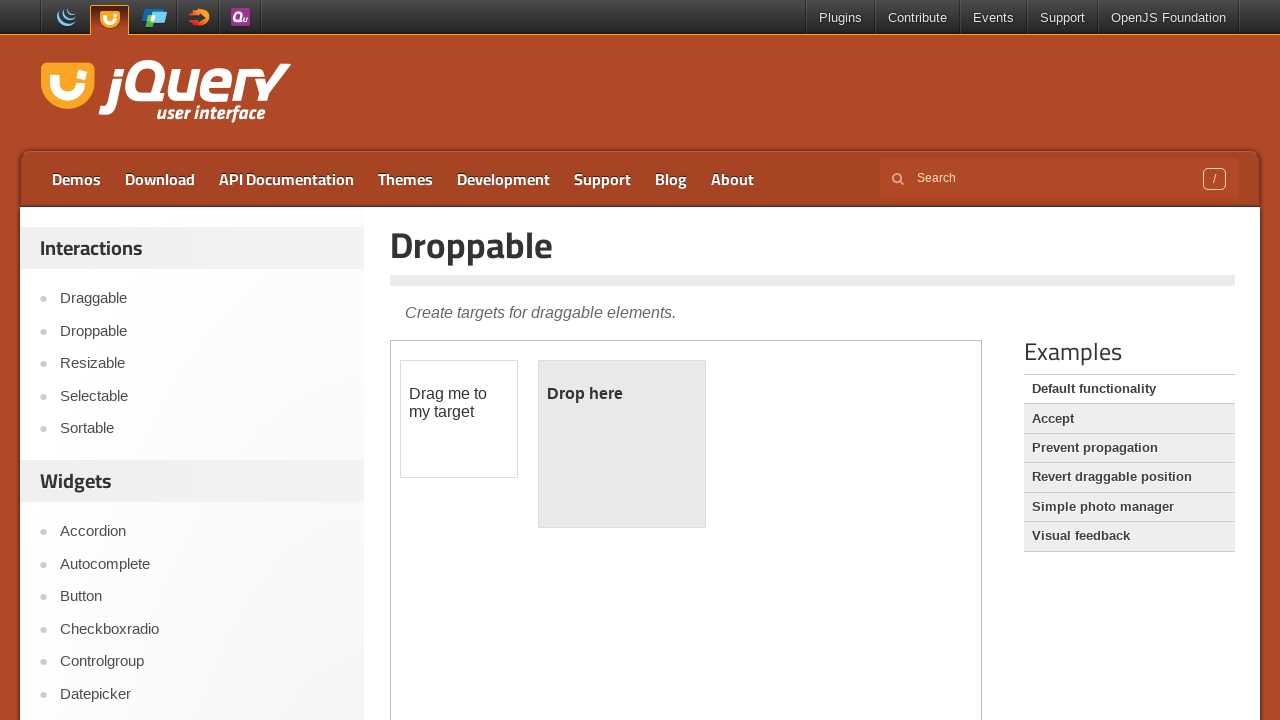

Located draggable element in iframe
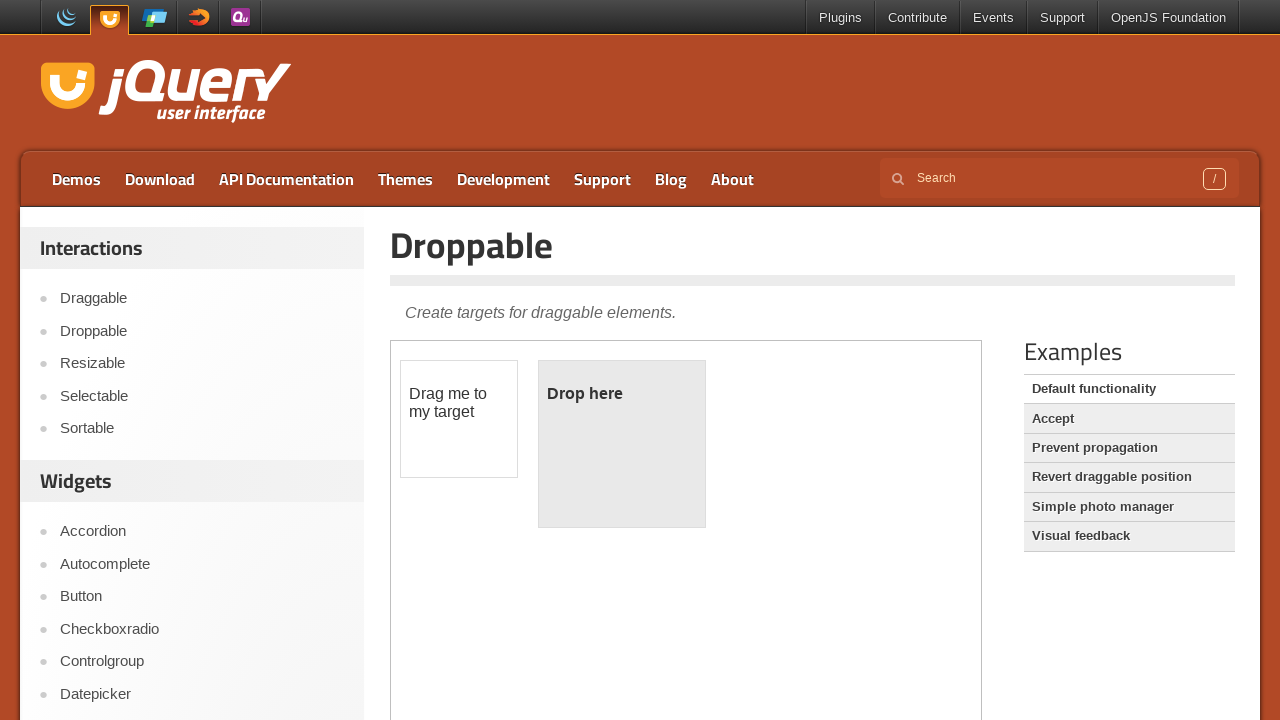

Located droppable target zone in iframe
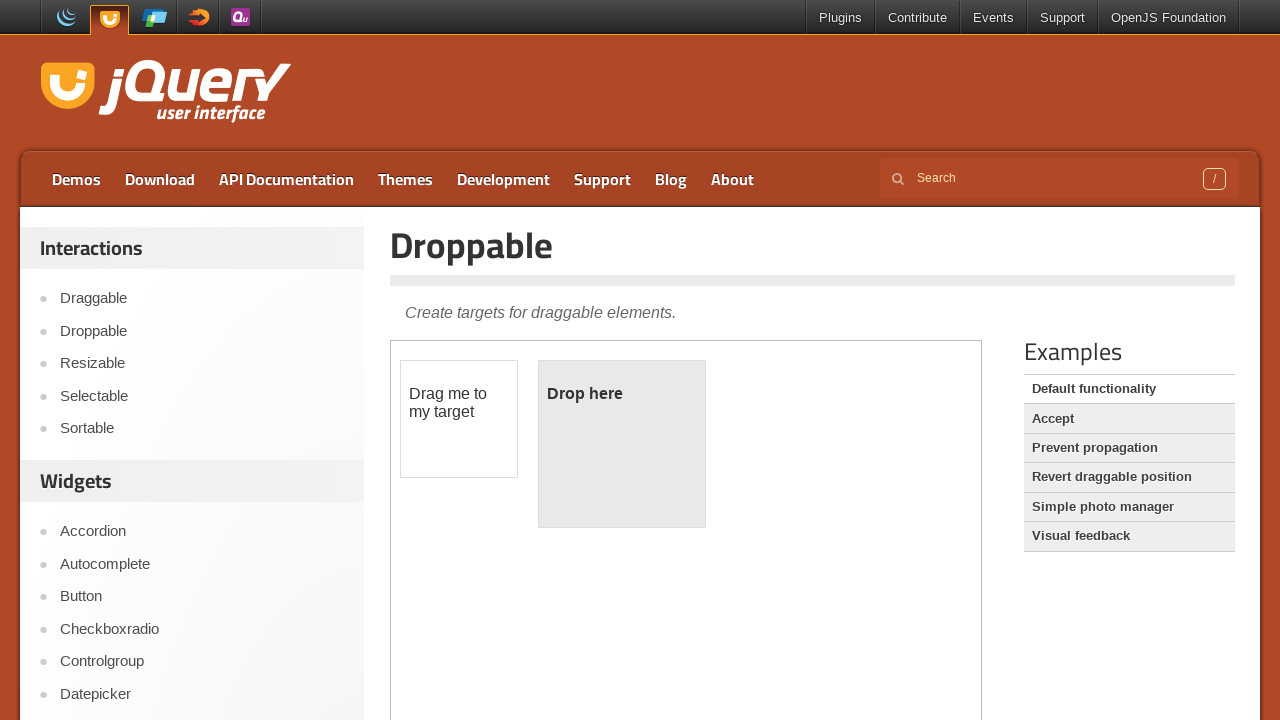

Dragged element into droppable zone at (622, 444)
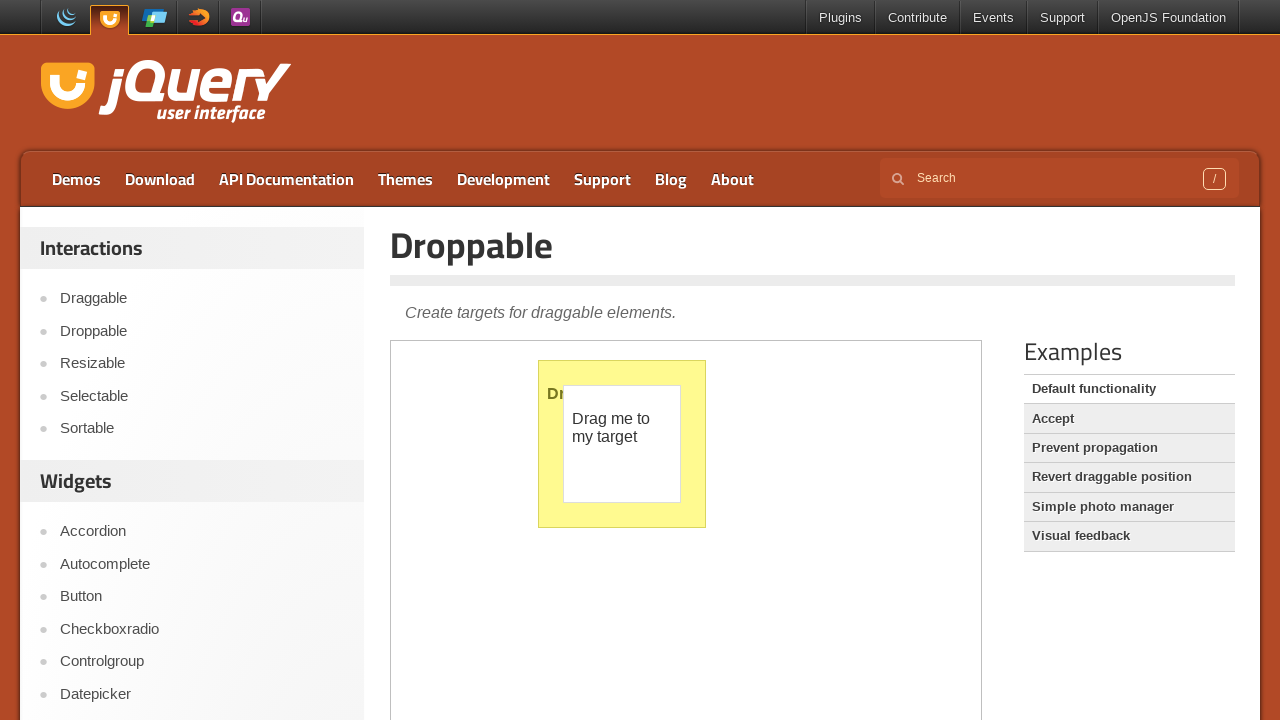

Clicked Button link to navigate to Button page at (202, 597) on text=Button
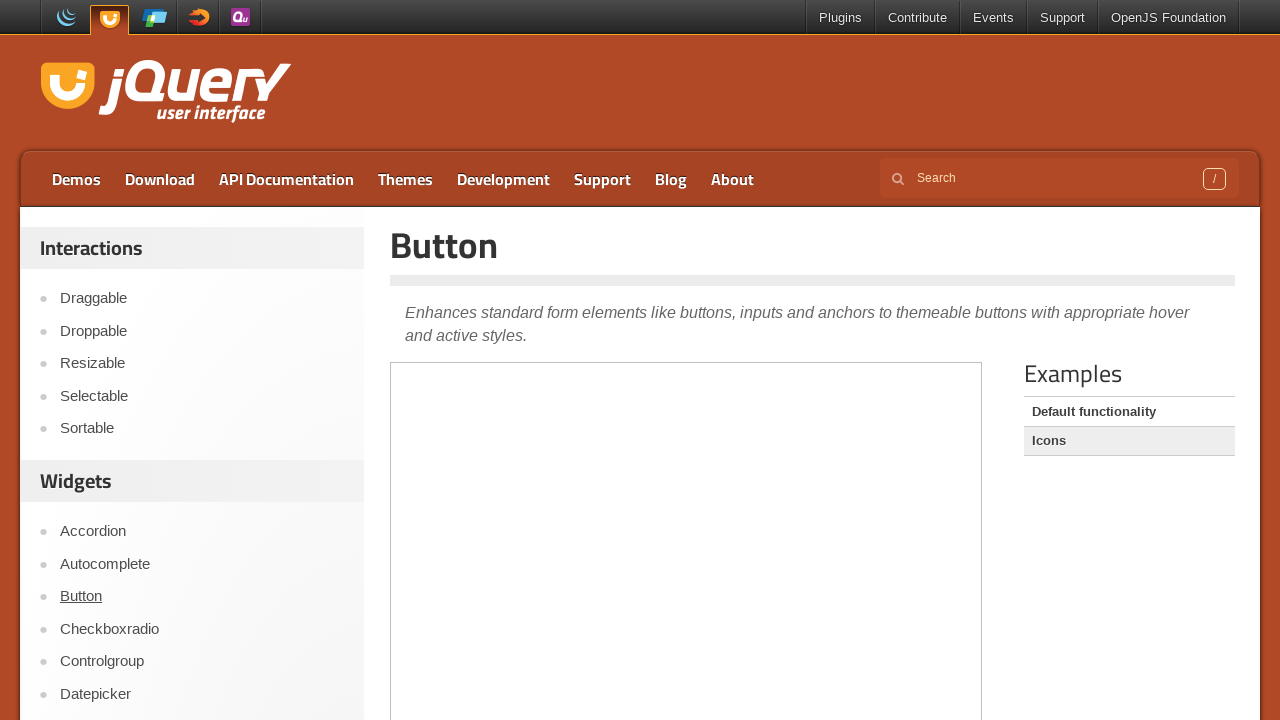

Navigation to Button page completed with networkidle state
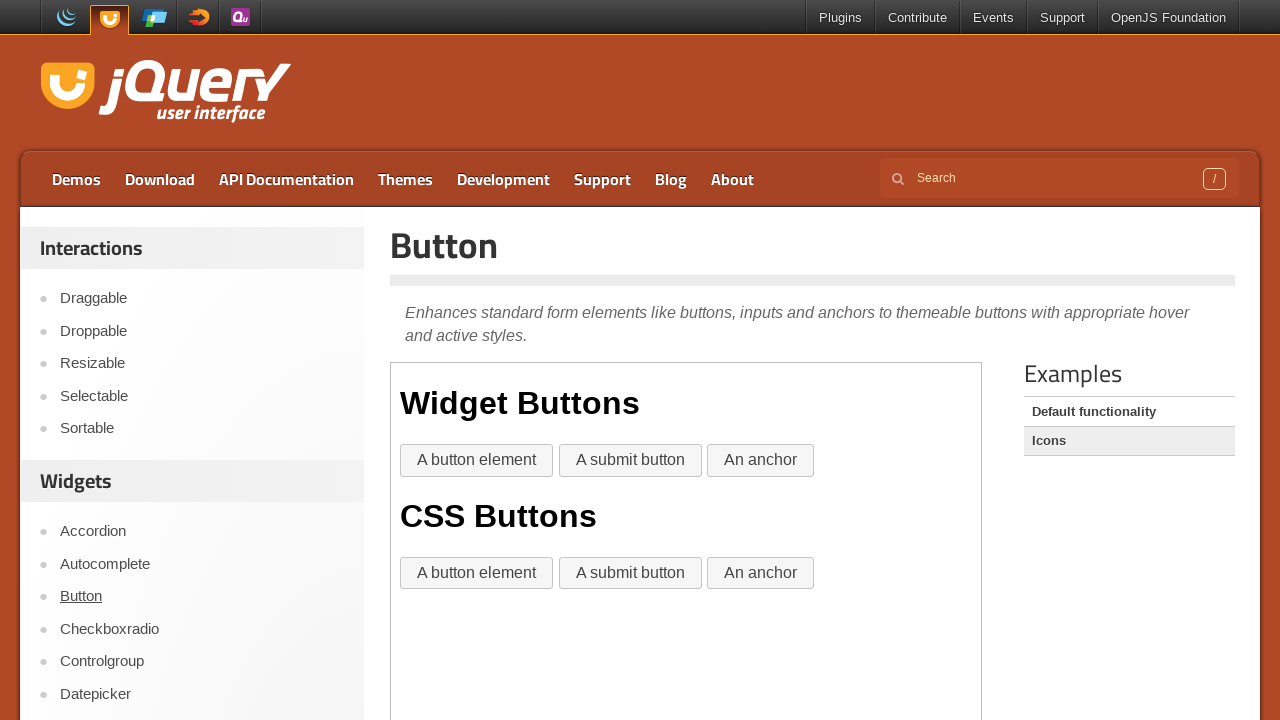

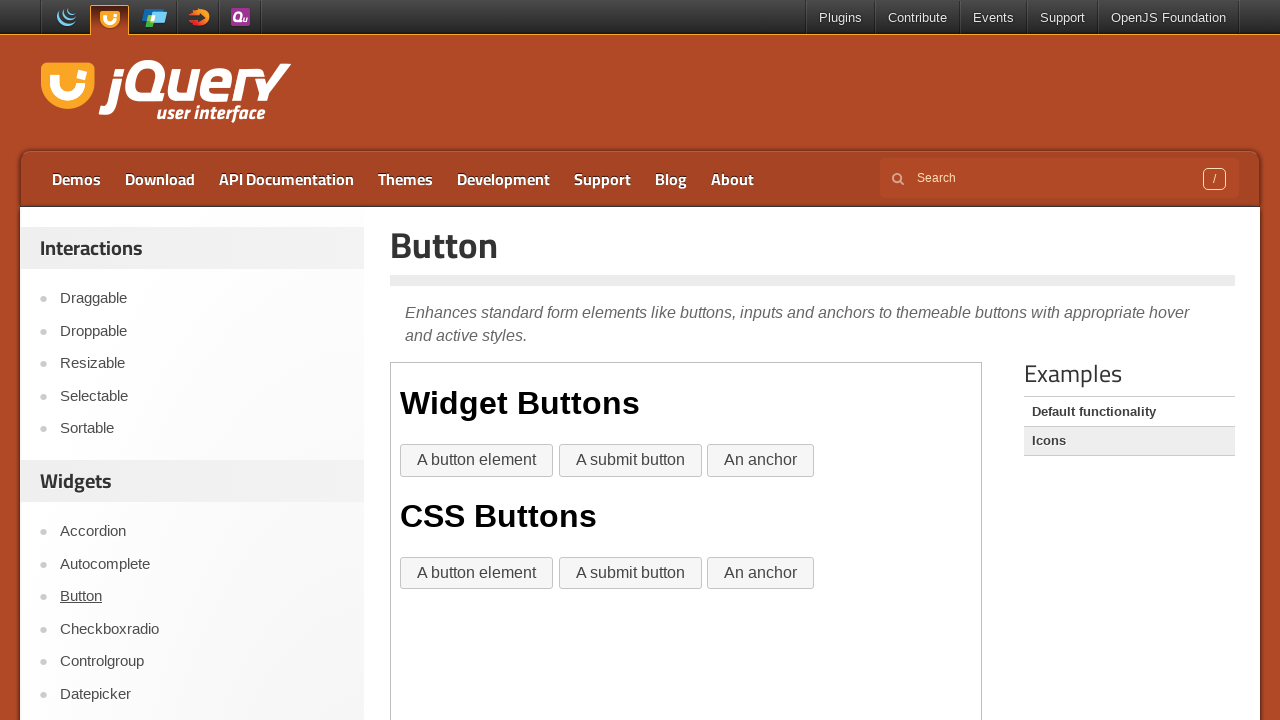